Verifies that the "Log In" button on the NextBaseCRM login page displays the expected text "Log In" by checking the button's value attribute.

Starting URL: https://login1.nextbasecrm.com/

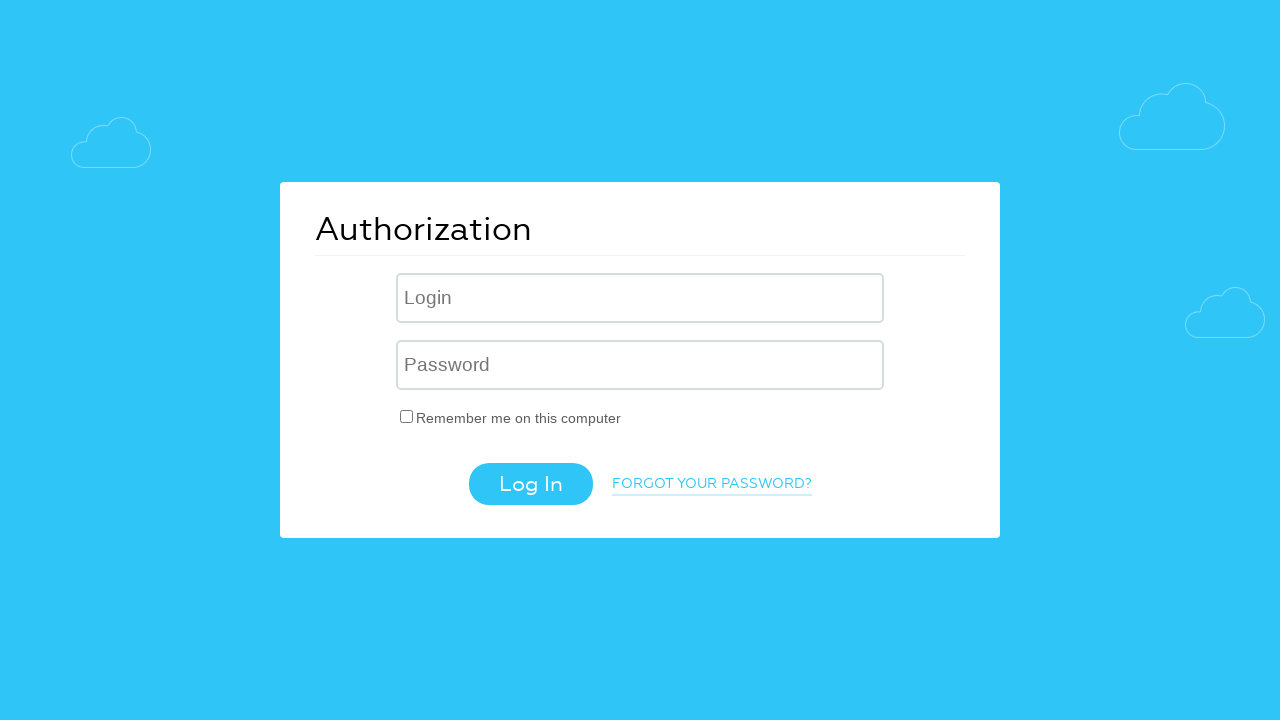

Located Log In button using xpath selector
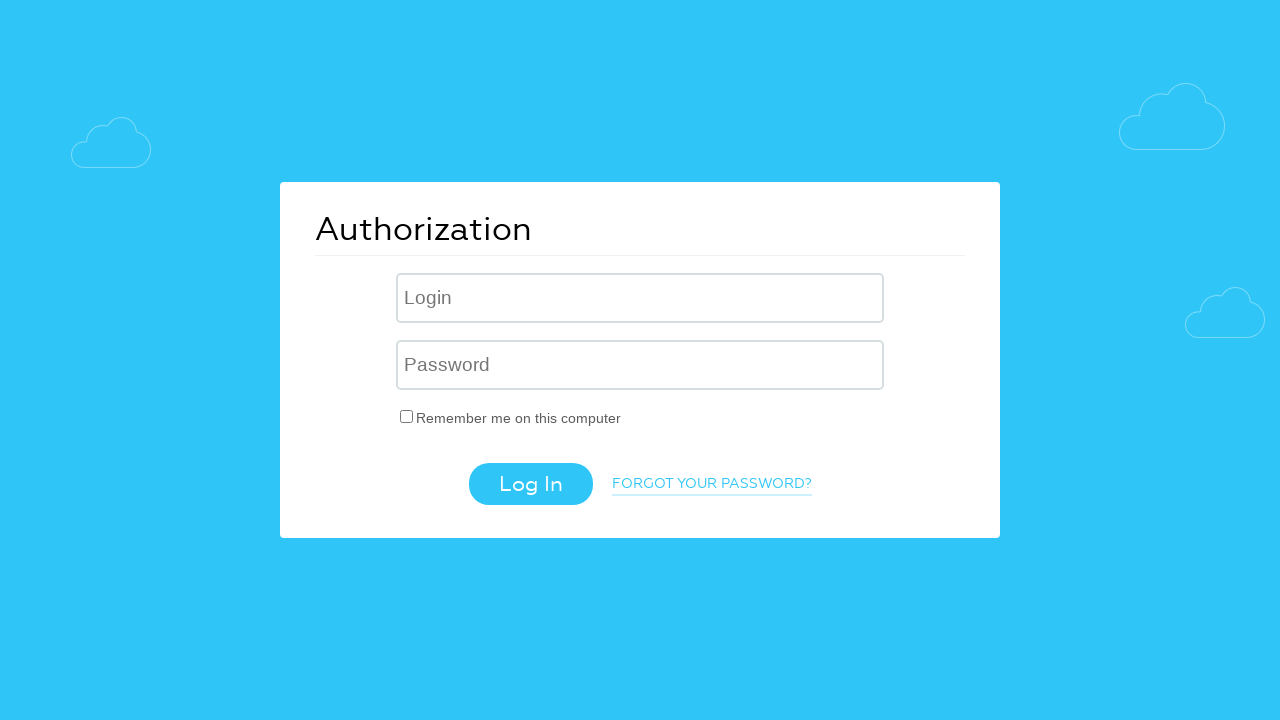

Log In button is now visible on the page
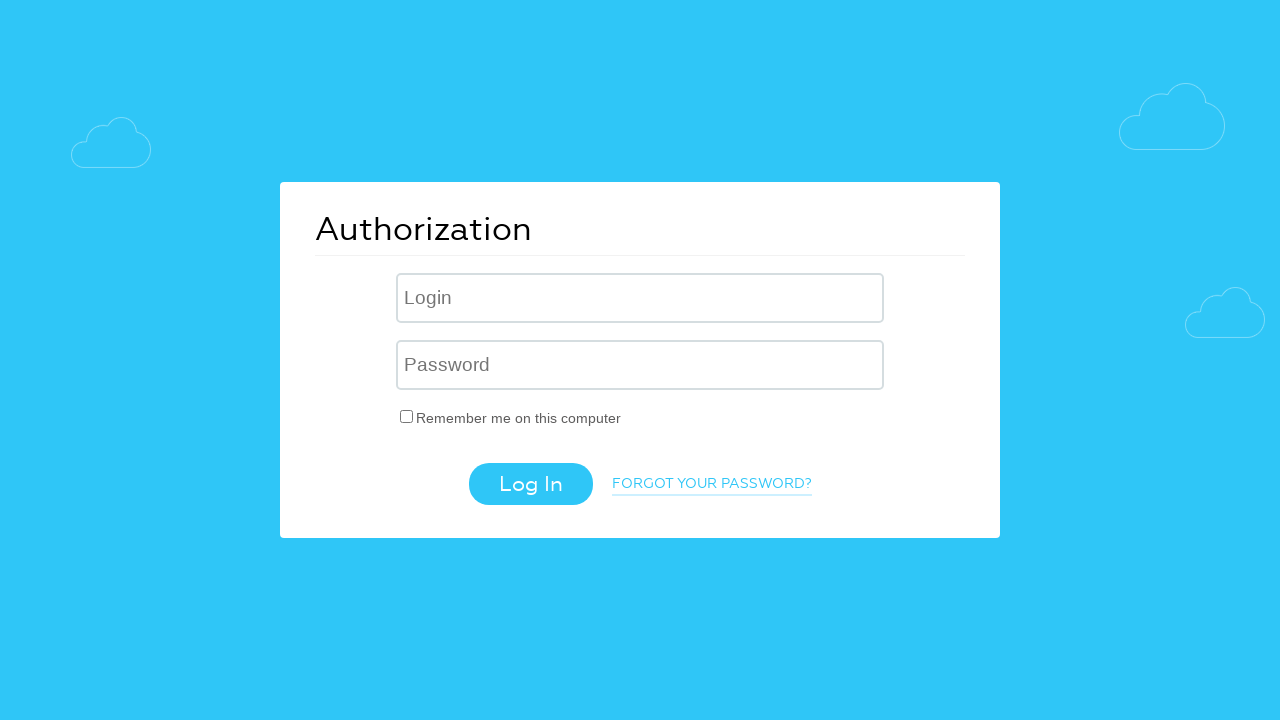

Retrieved value attribute from Log In button
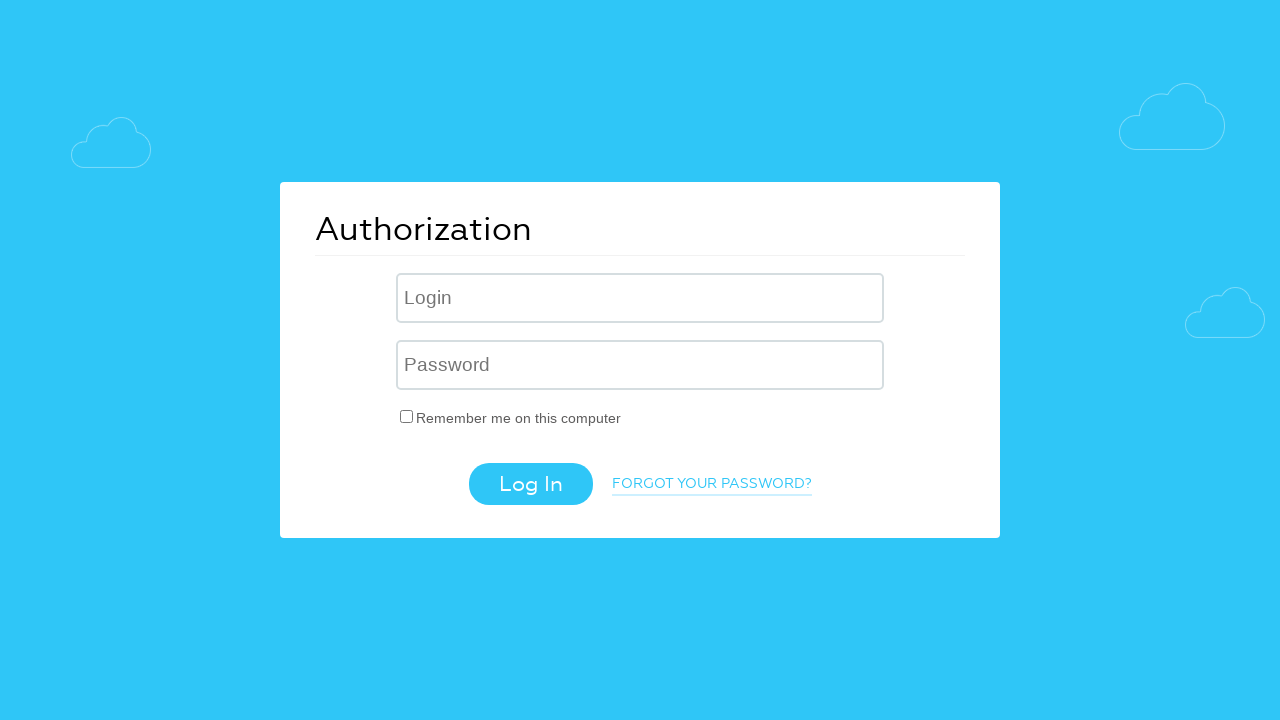

Set expected Log In button text to 'Log In'
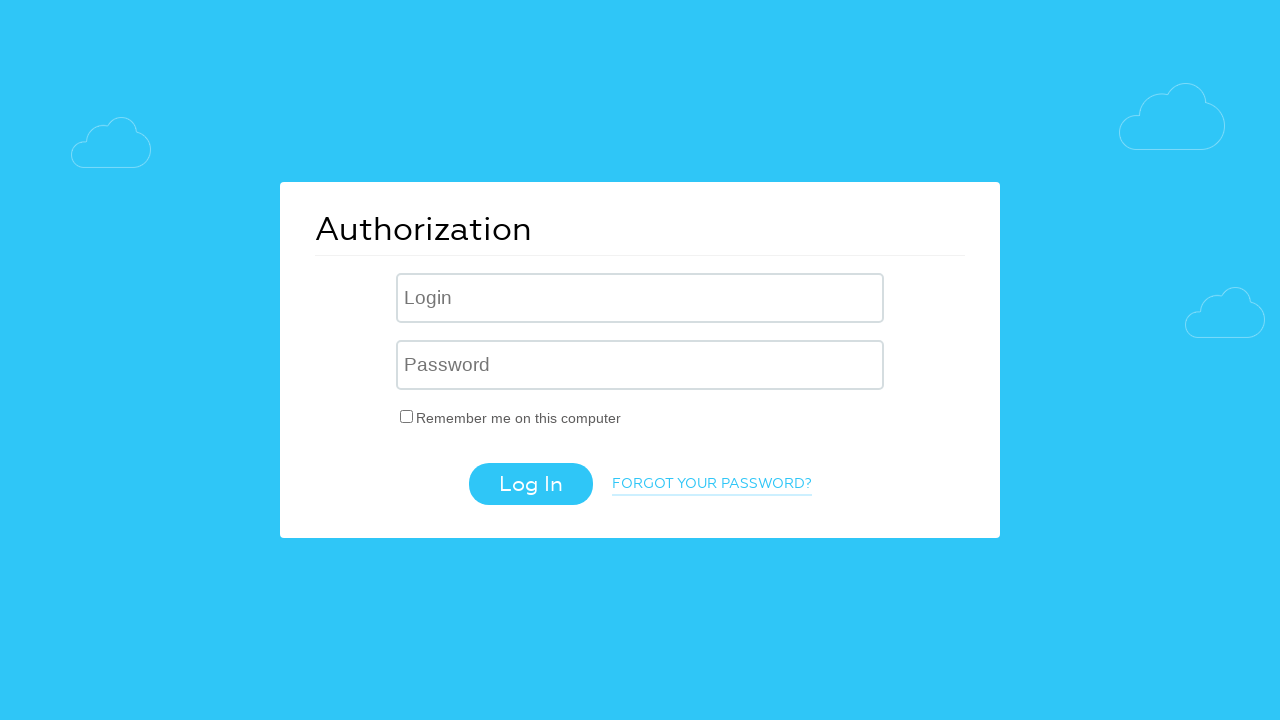

Verified Log In button text matches expected value: 'Log In'
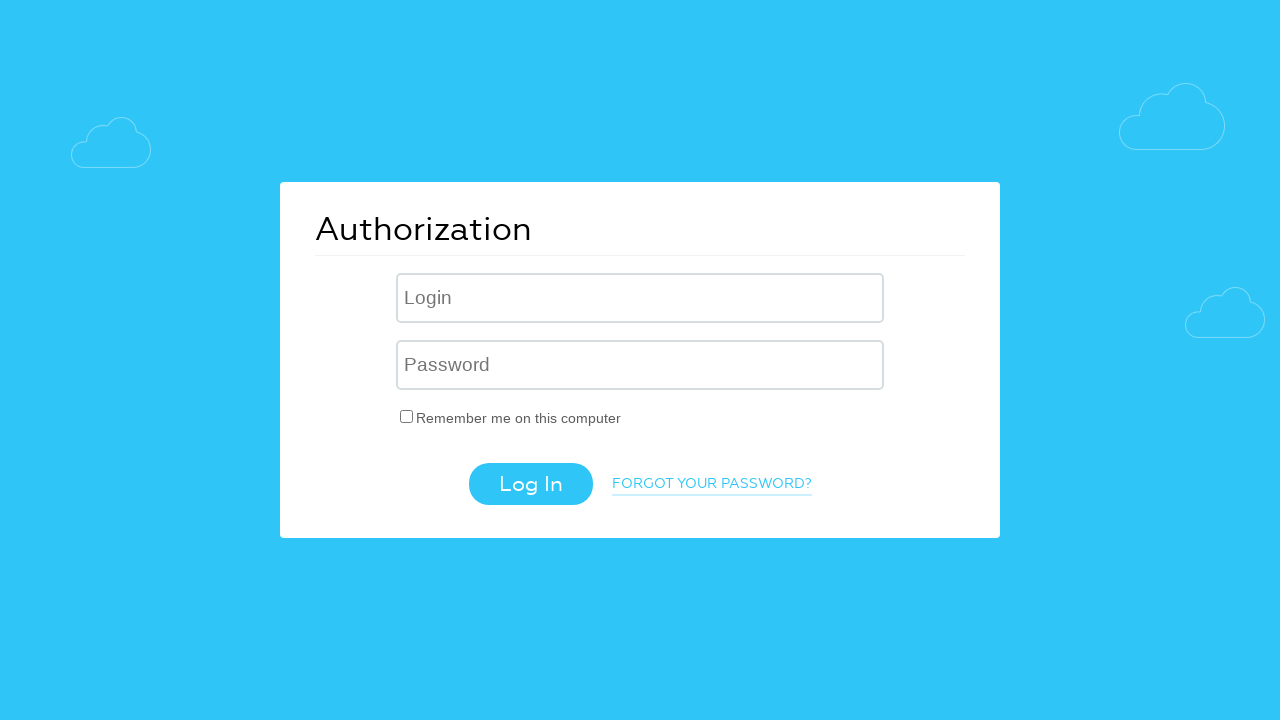

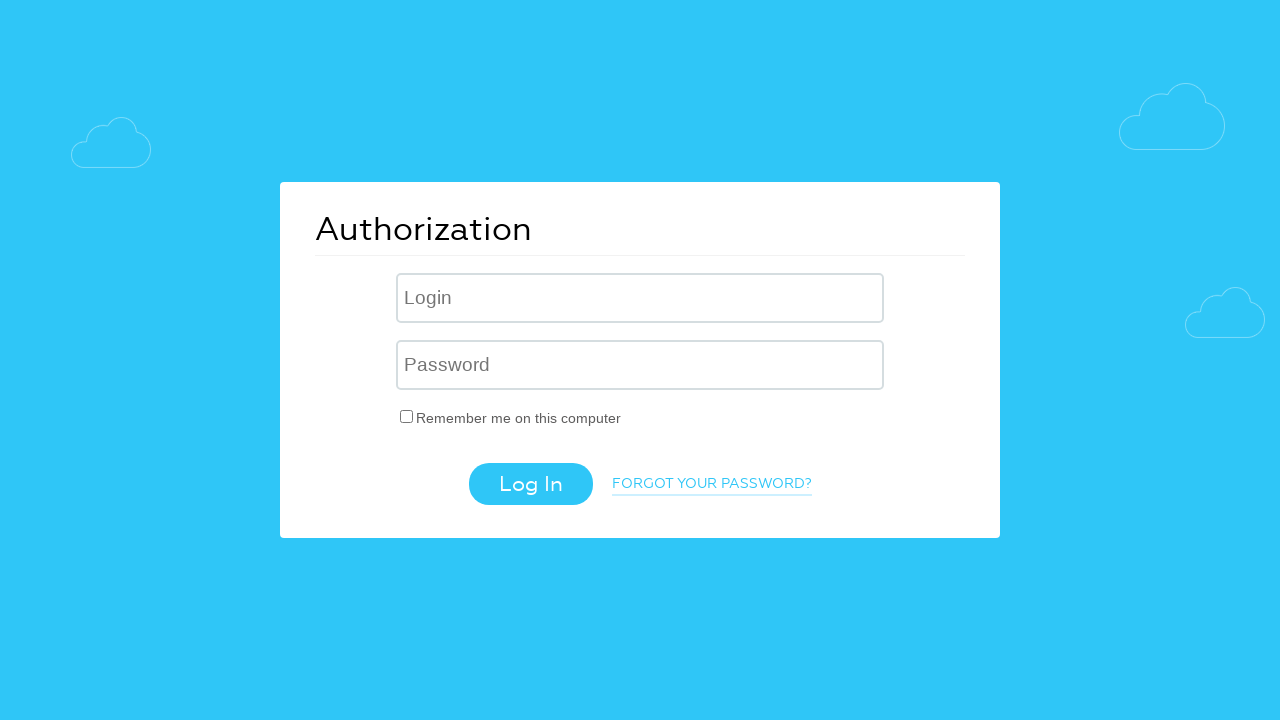